Tests order status search functionality by entering a non-existent order number and verifying that a "not found" message is displayed

Starting URL: https://qa-scooter.praktikum-services.ru/

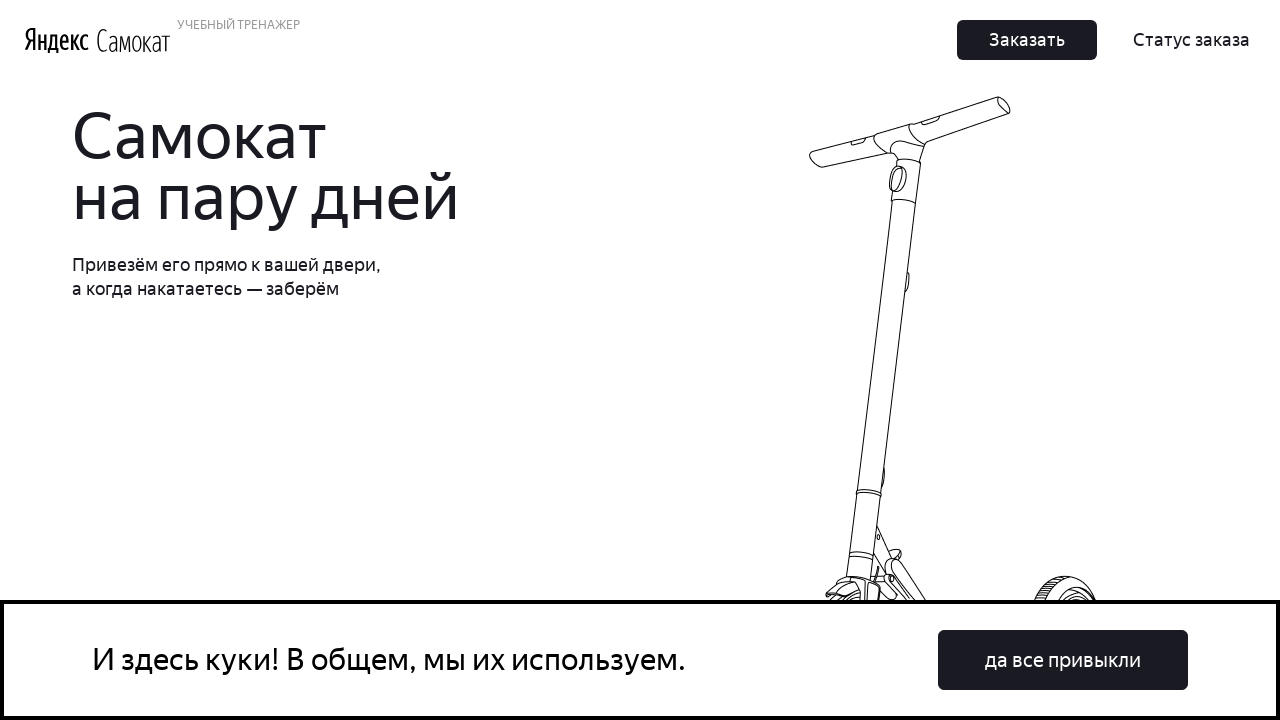

Clicked on order status button to open search at (1192, 40) on text=Статус заказа
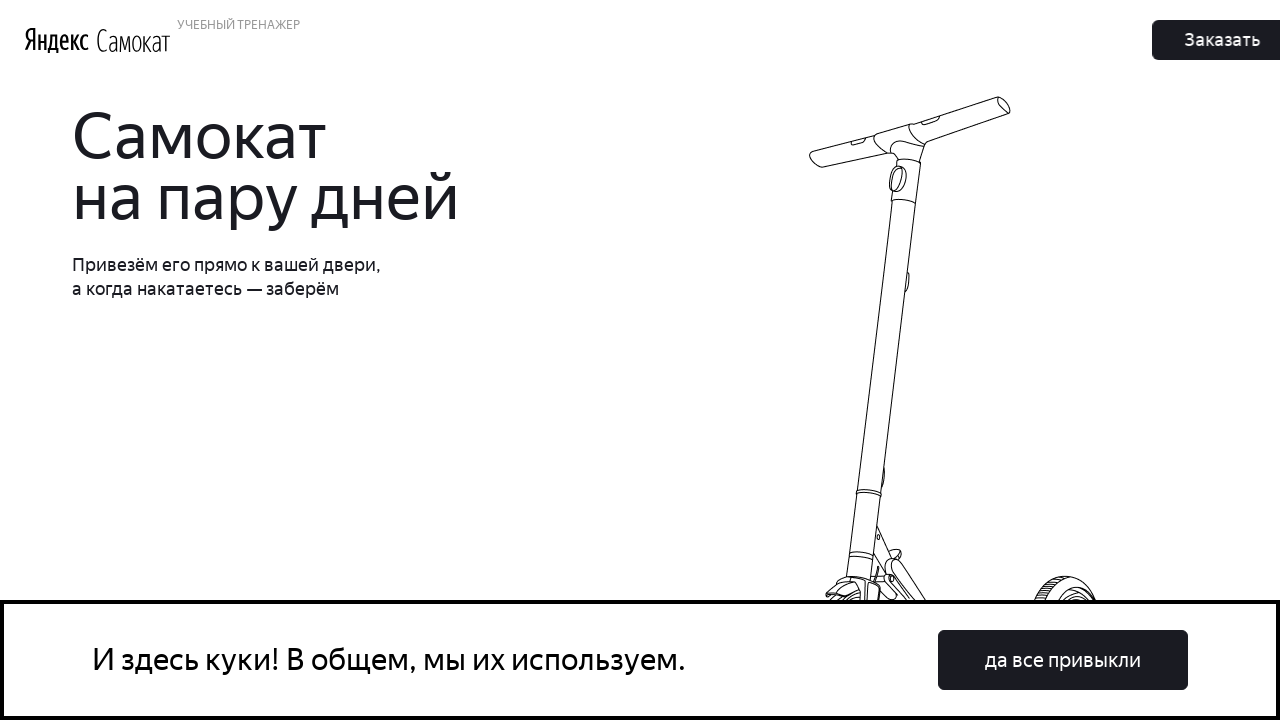

Entered non-existent order number '891111111111' in search field on input[placeholder*='Введите номер заказа']
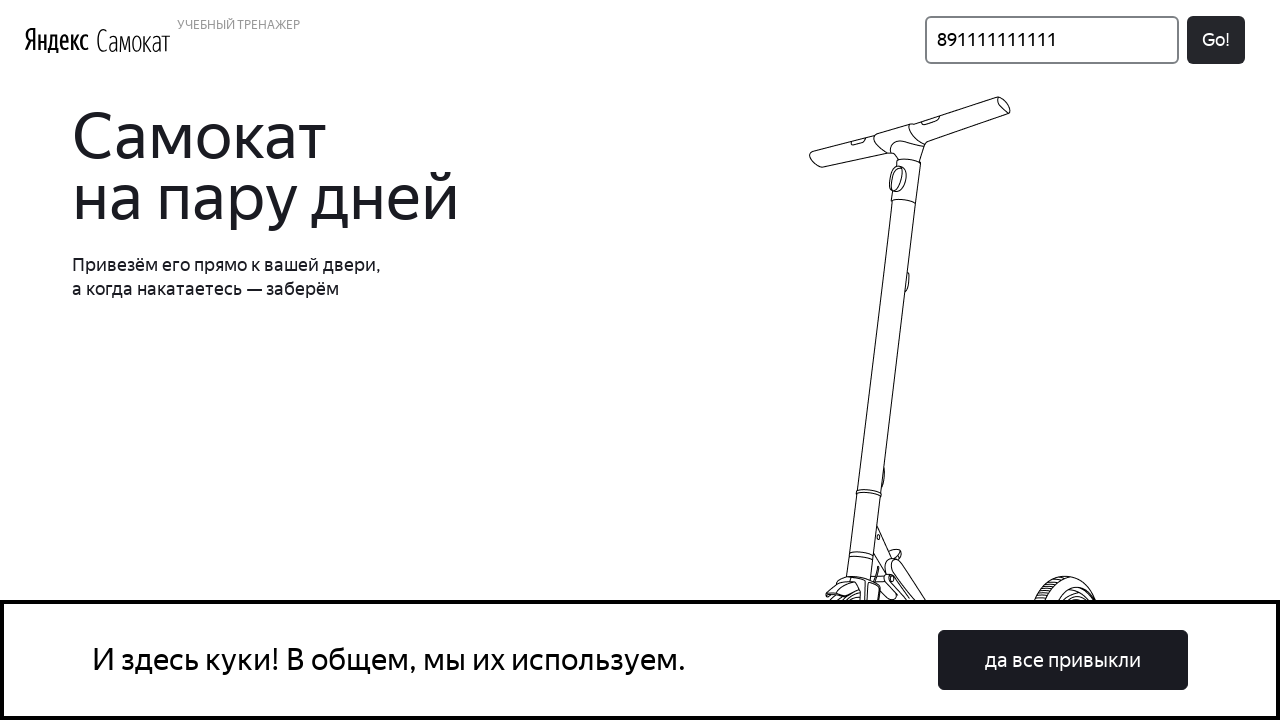

Clicked search/Go button to submit order number at (1216, 40) on button:has-text('Go')
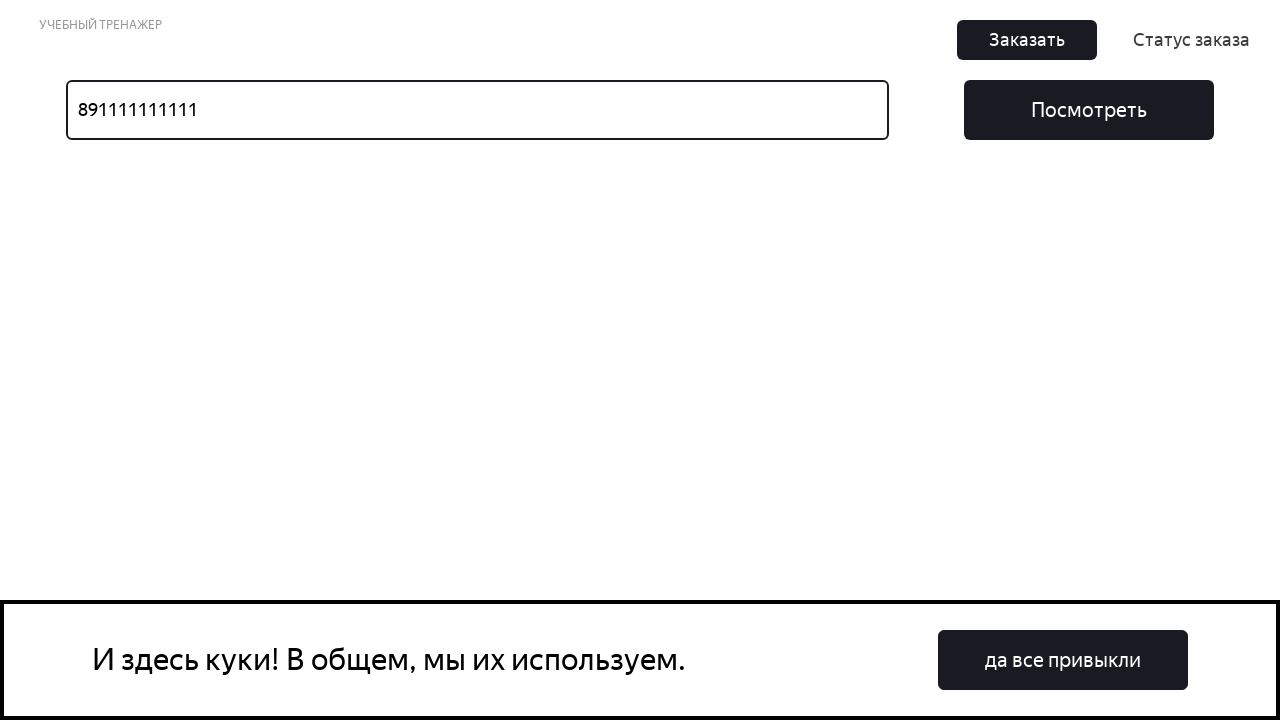

Verified that 'not found' message/image is displayed for non-existent order
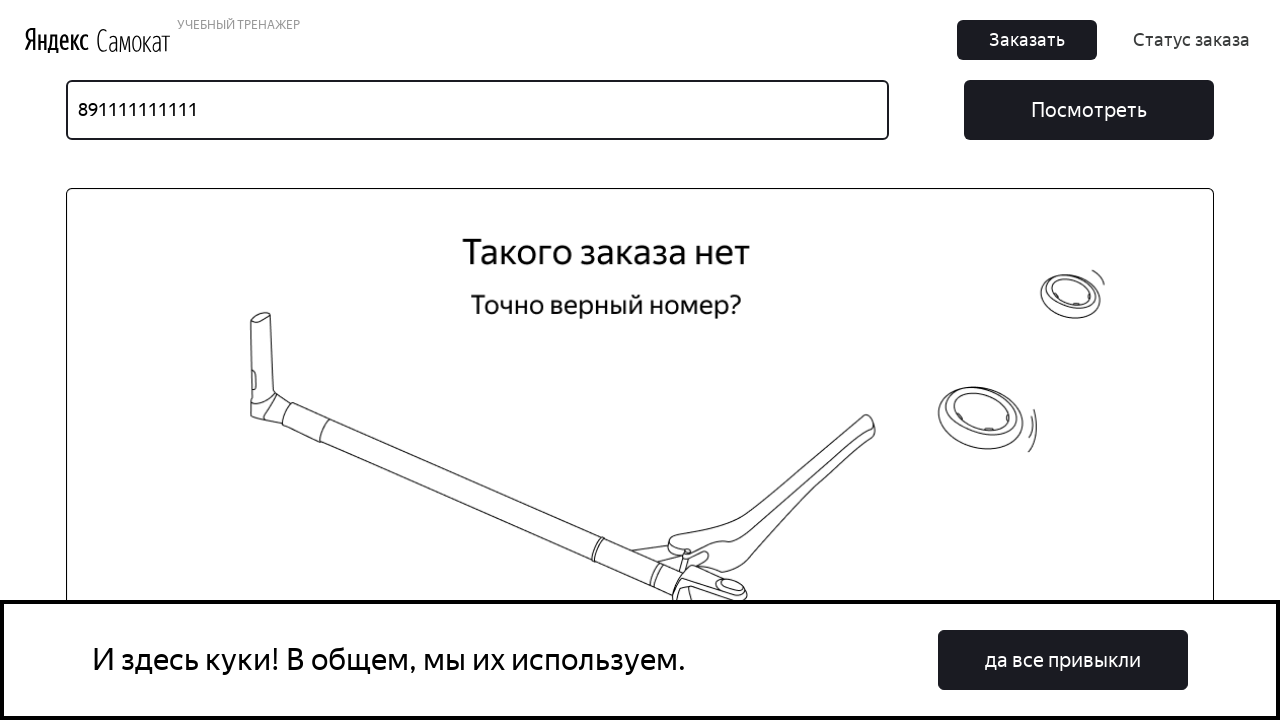

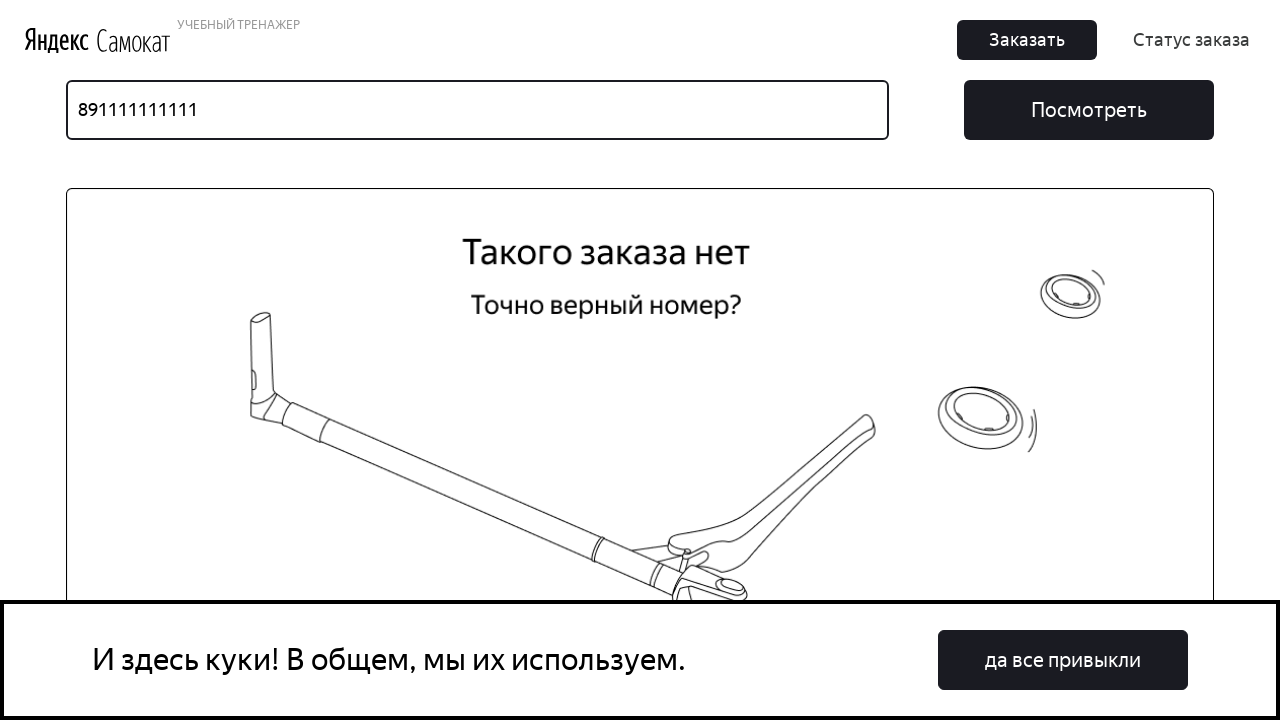